Tests user registration flow by navigating to signup page, entering user details including name, email, password, date of birth, and address information, and selecting newsletter checkboxes.

Starting URL: http://automationexercise.com

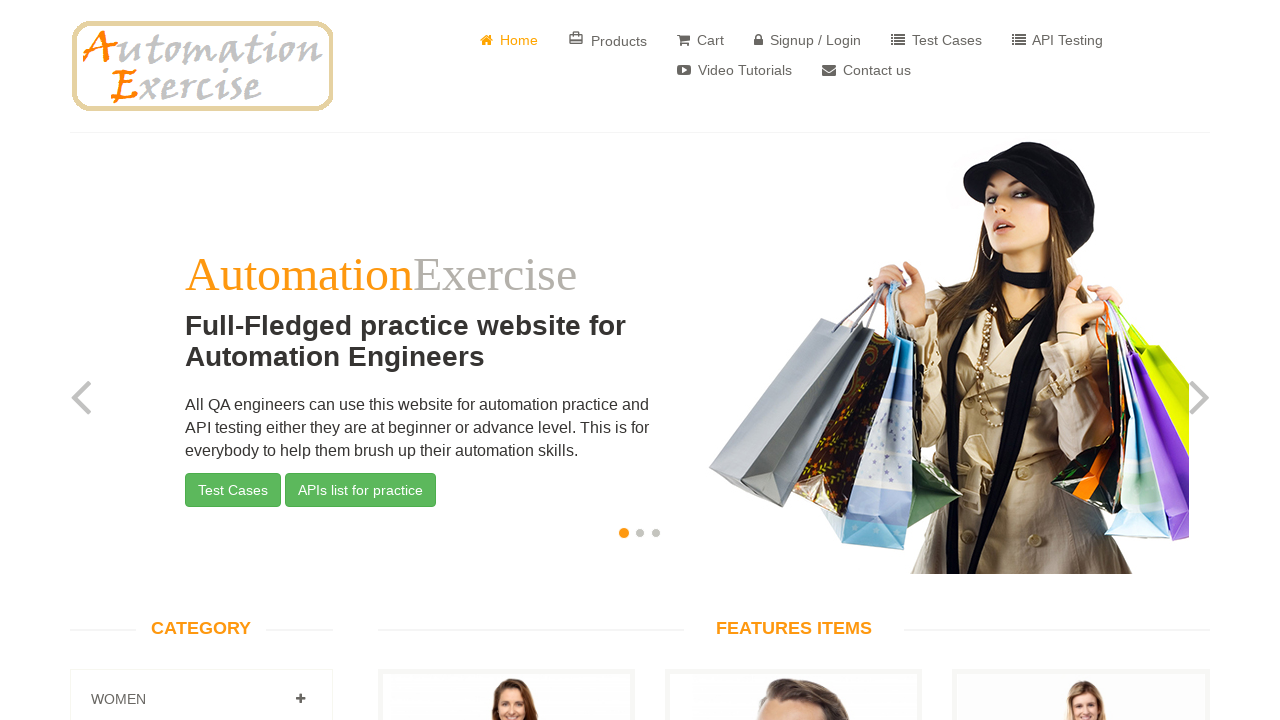

Waited for page to fully load (domcontentloaded)
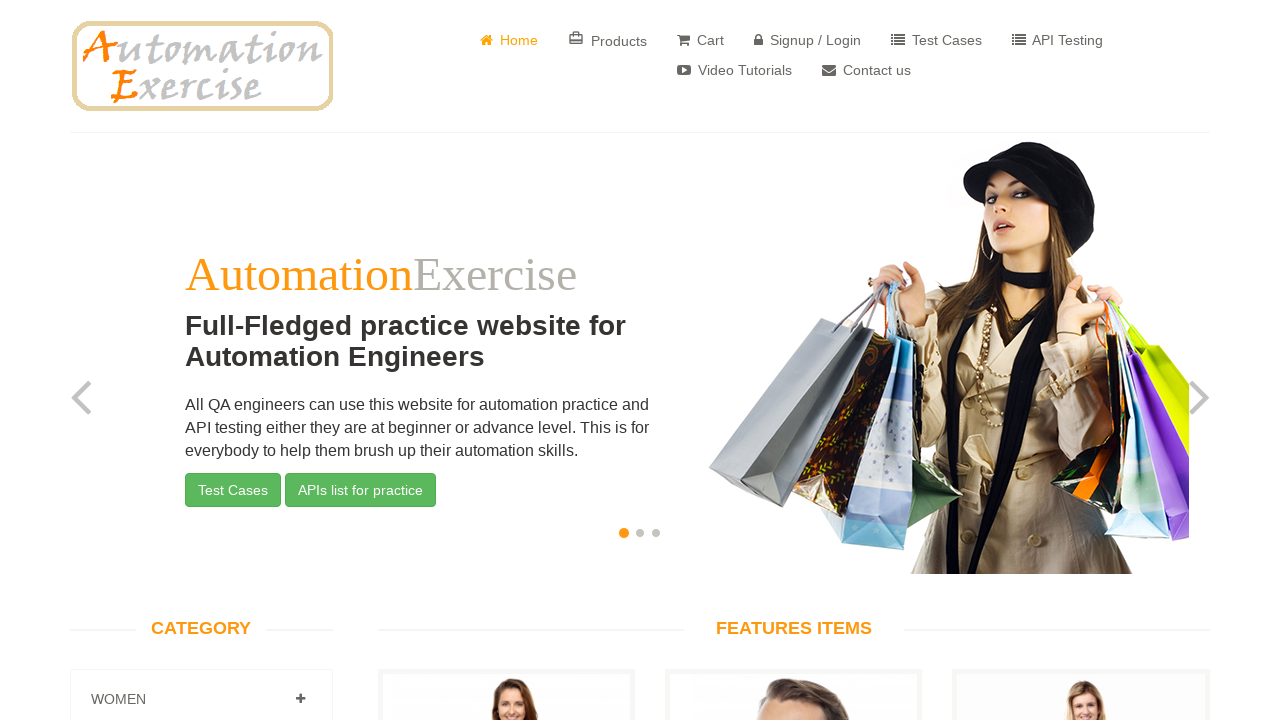

Clicked on 'Signup / Login' button at (808, 40) on text=Signup / Login
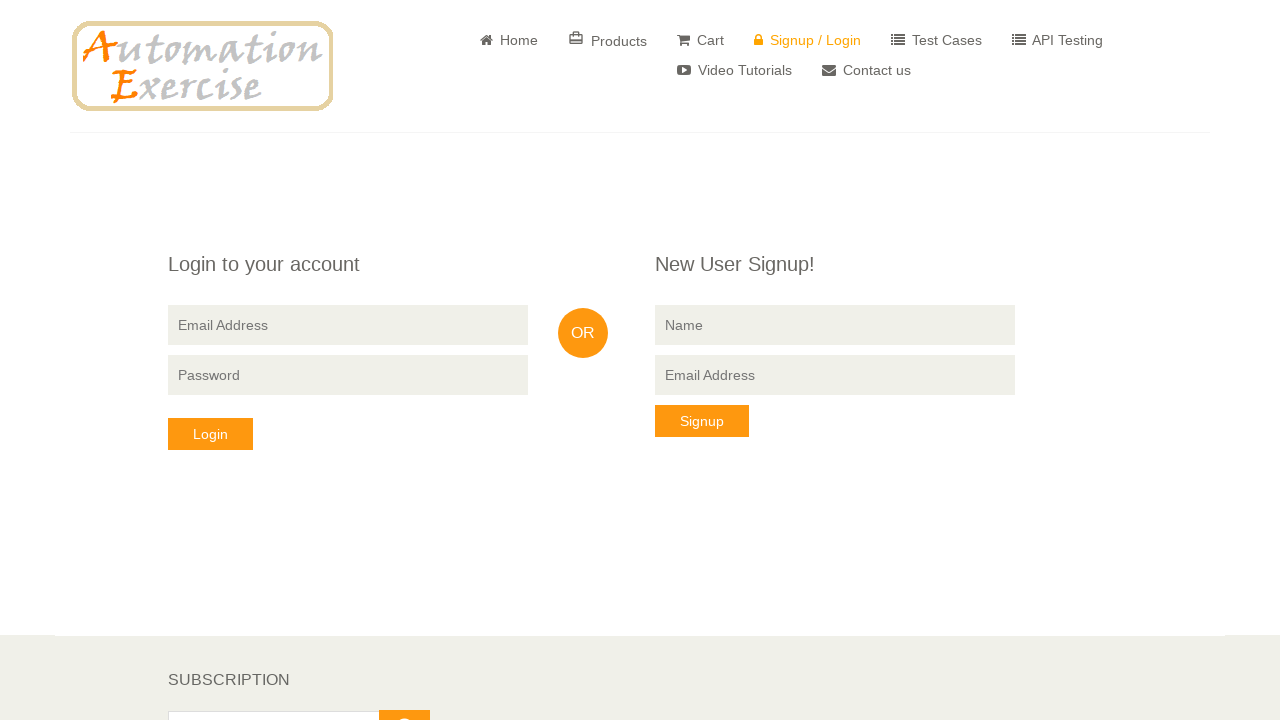

Verified 'New User Signup!' heading is visible
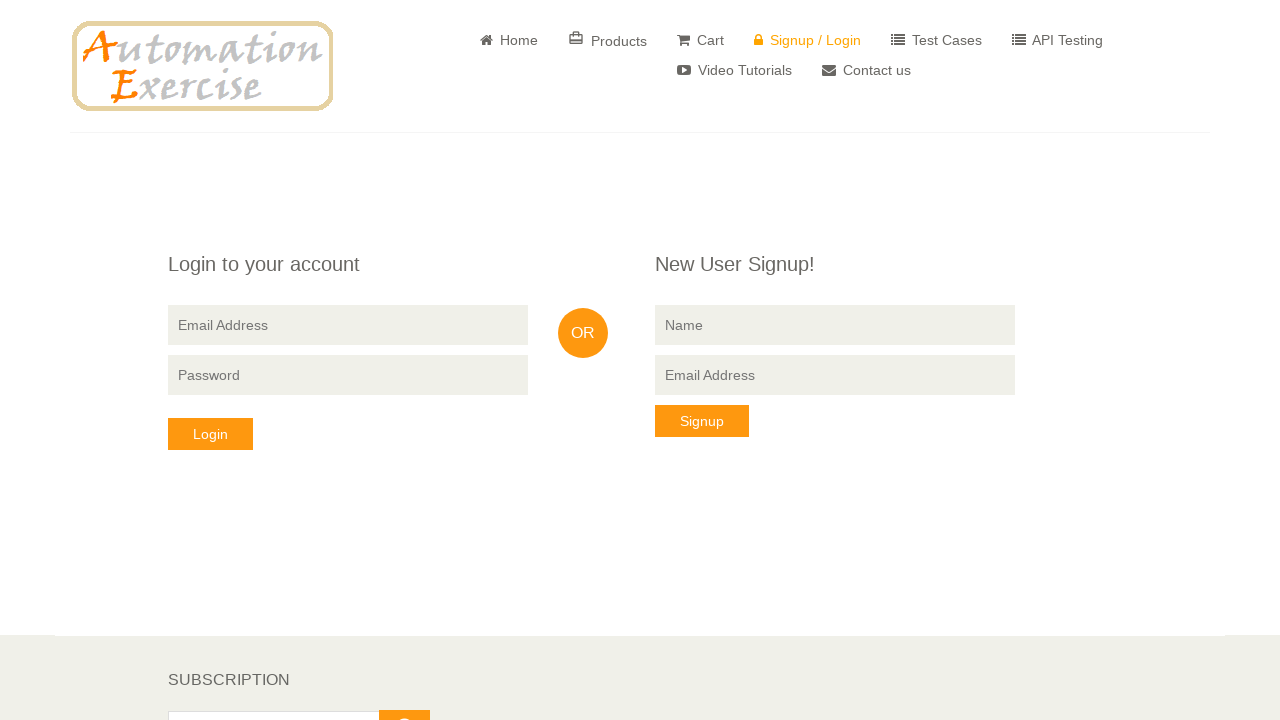

Entered name 'Jennifer' in signup form on input[placeholder='Name']
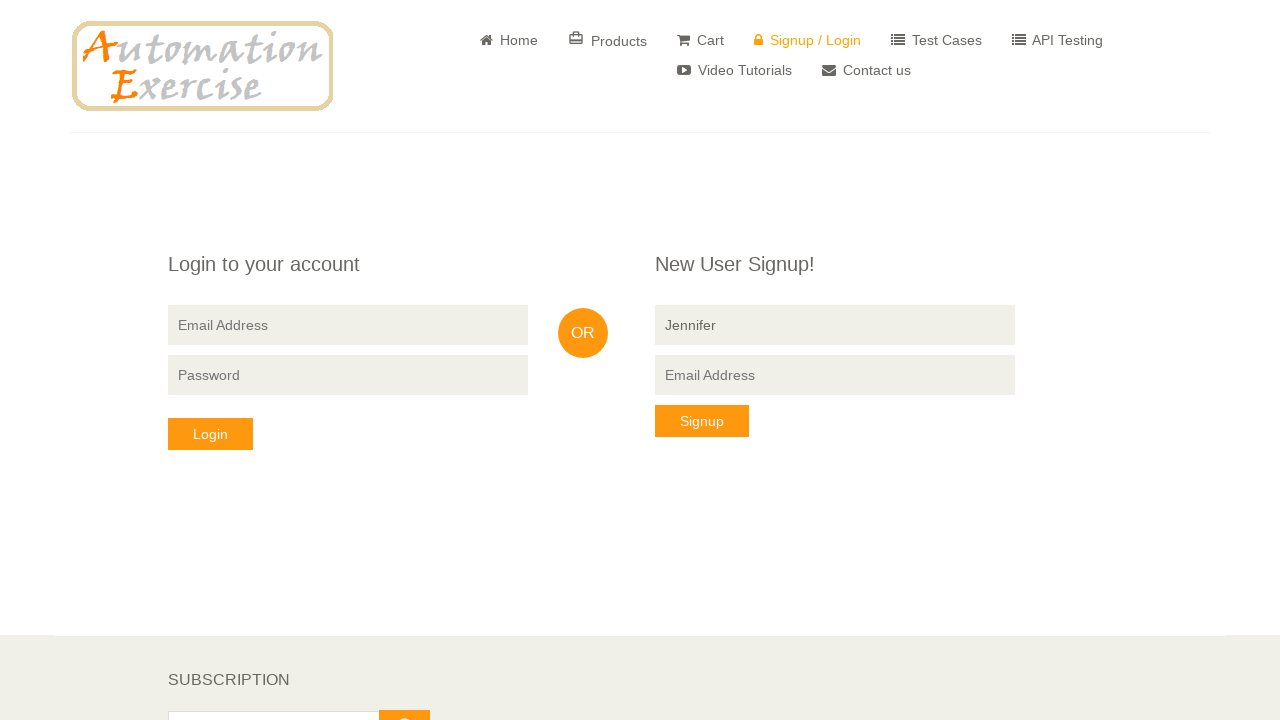

Entered email address 'jennifer.test8472@example.com' in signup form on xpath=(//input[@placeholder='Email Address'])[2]
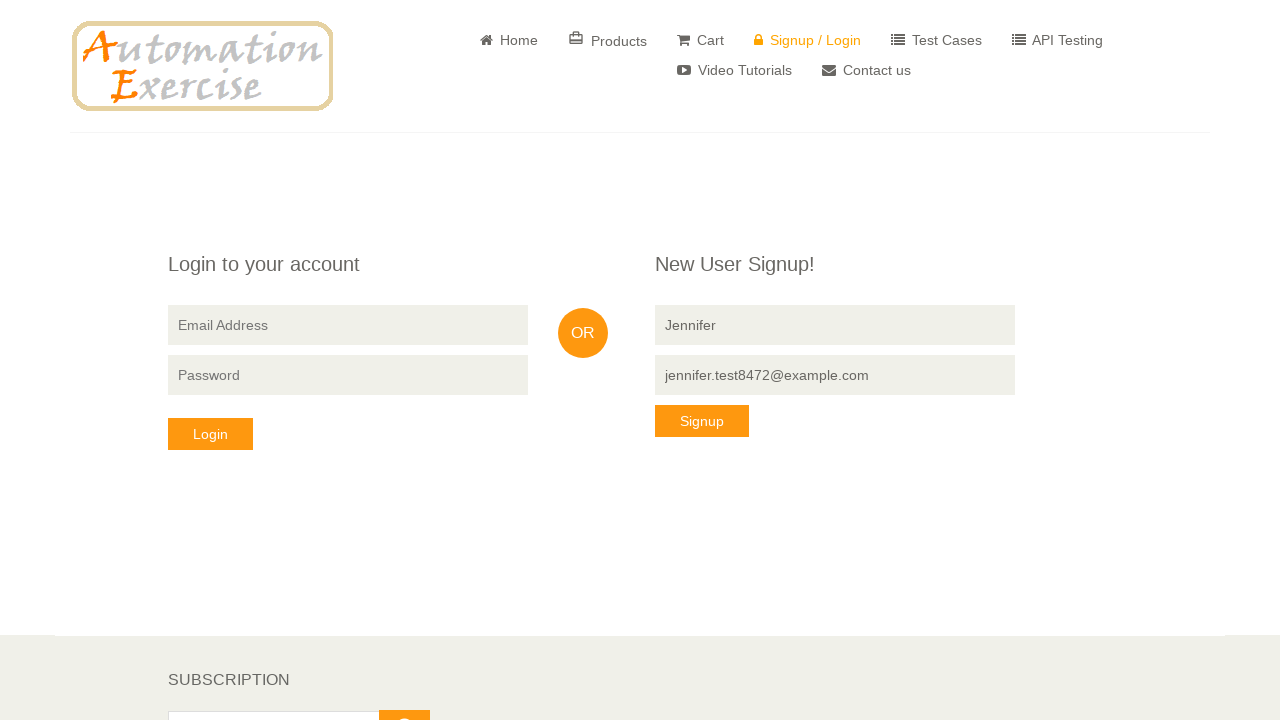

Clicked 'Signup' button to proceed to account information at (702, 421) on xpath=(//button[@type='submit'])[2]
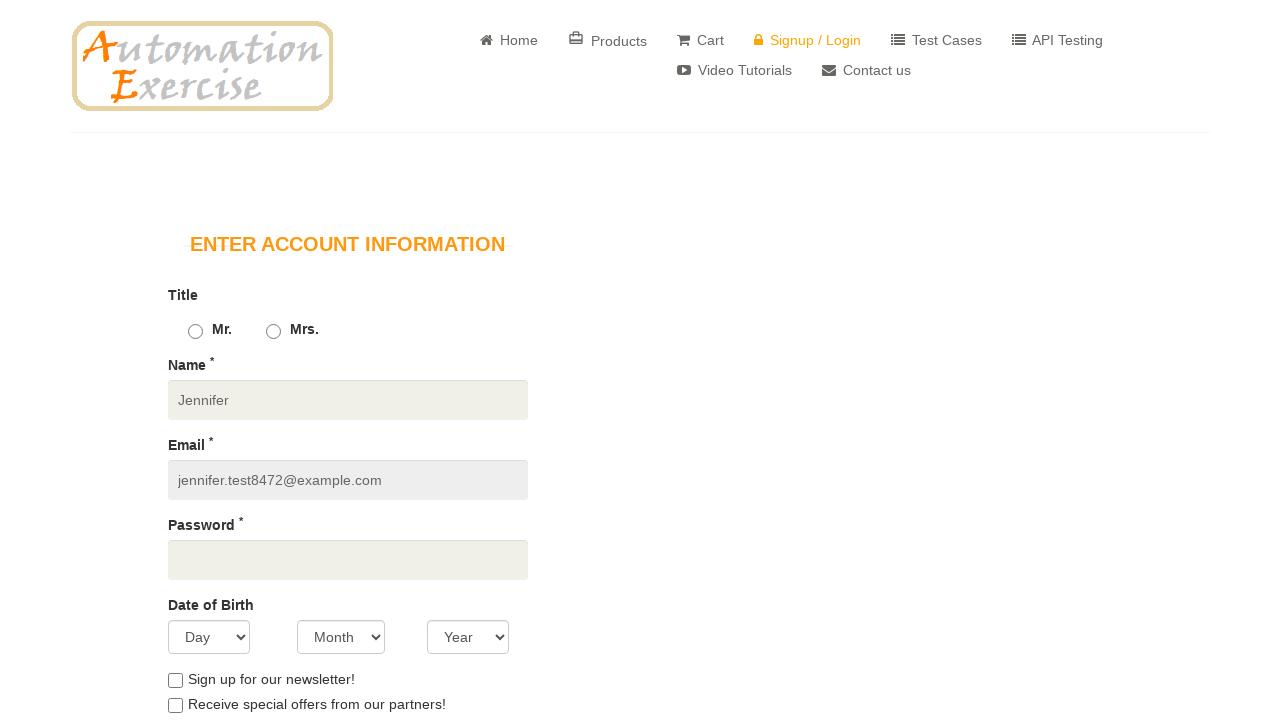

Verified 'ENTER ACCOUNT INFORMATION' section is visible
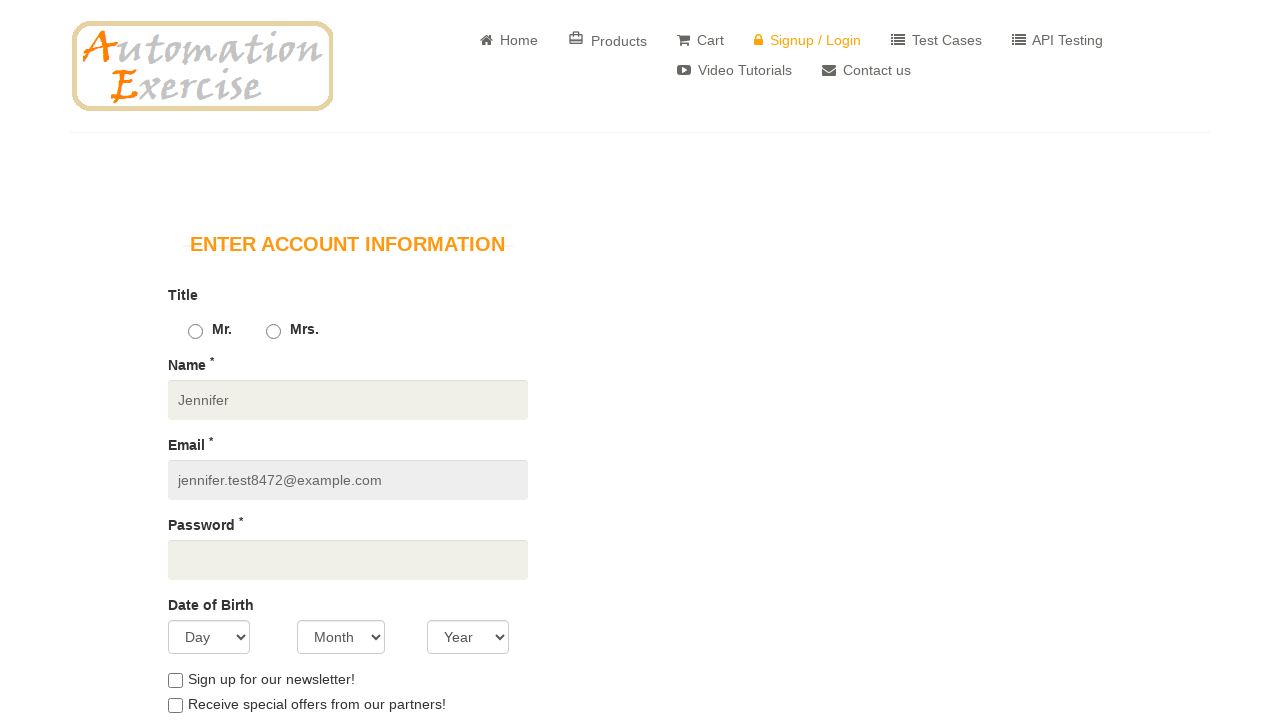

Selected 'Mrs.' as gender at (273, 332) on input#id_gender2
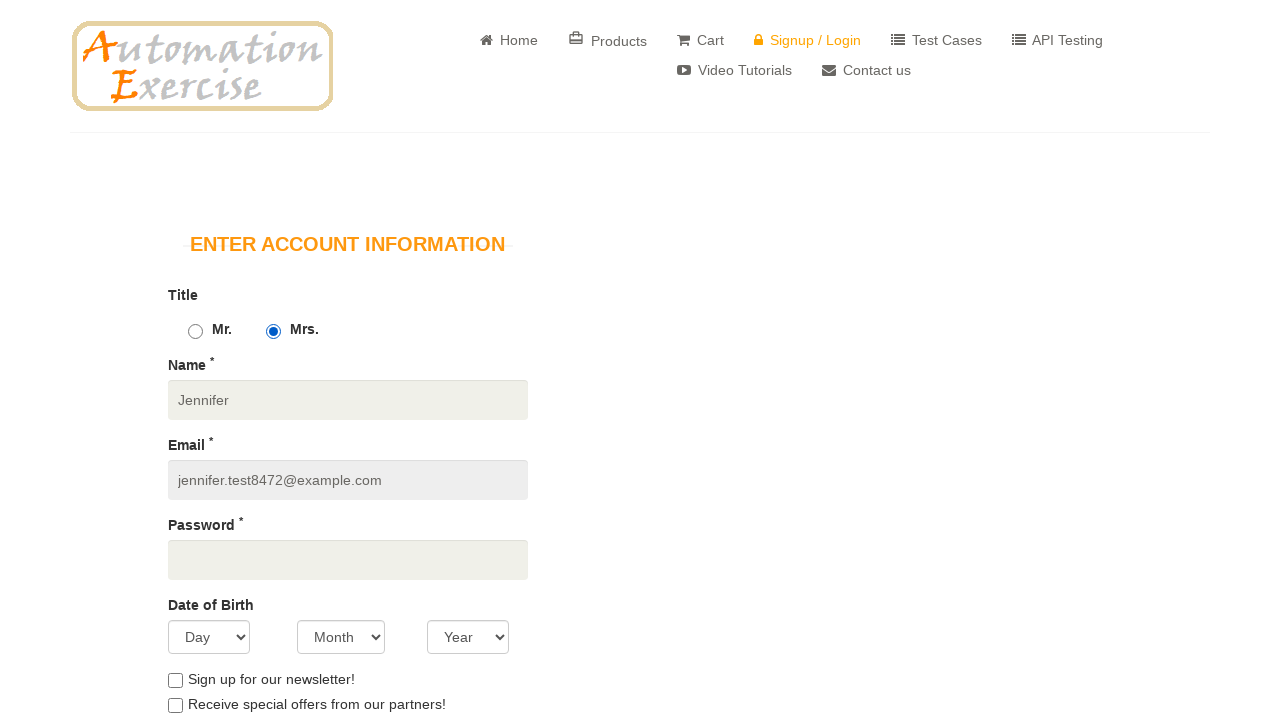

Entered password 'SecurePass2024!' on input[type='password']
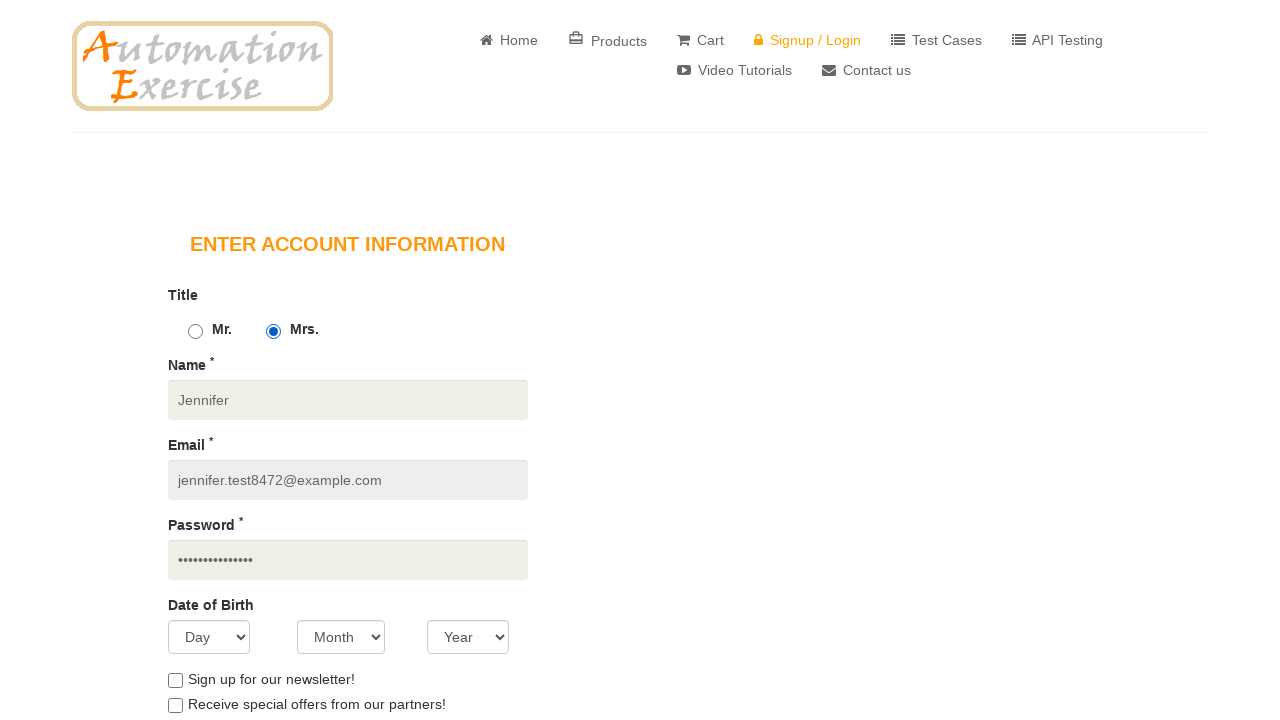

Selected day '12' for date of birth on select#days
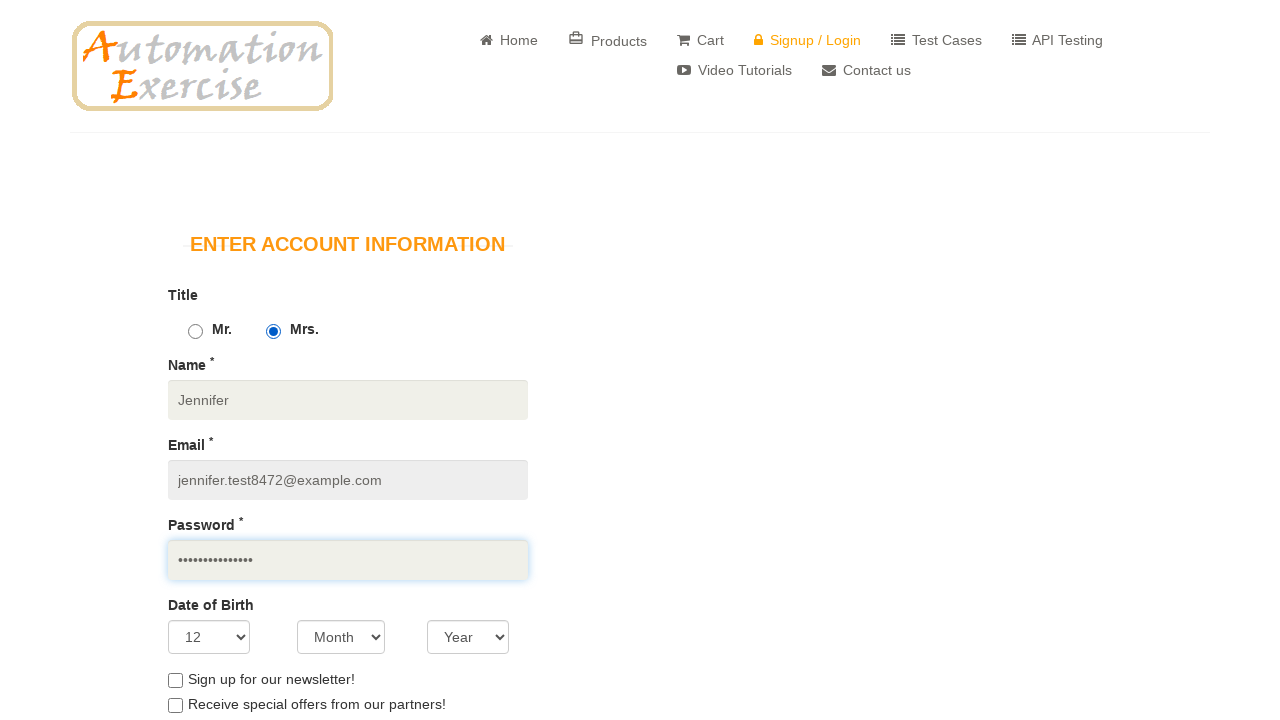

Selected month 'April' for date of birth on select#months
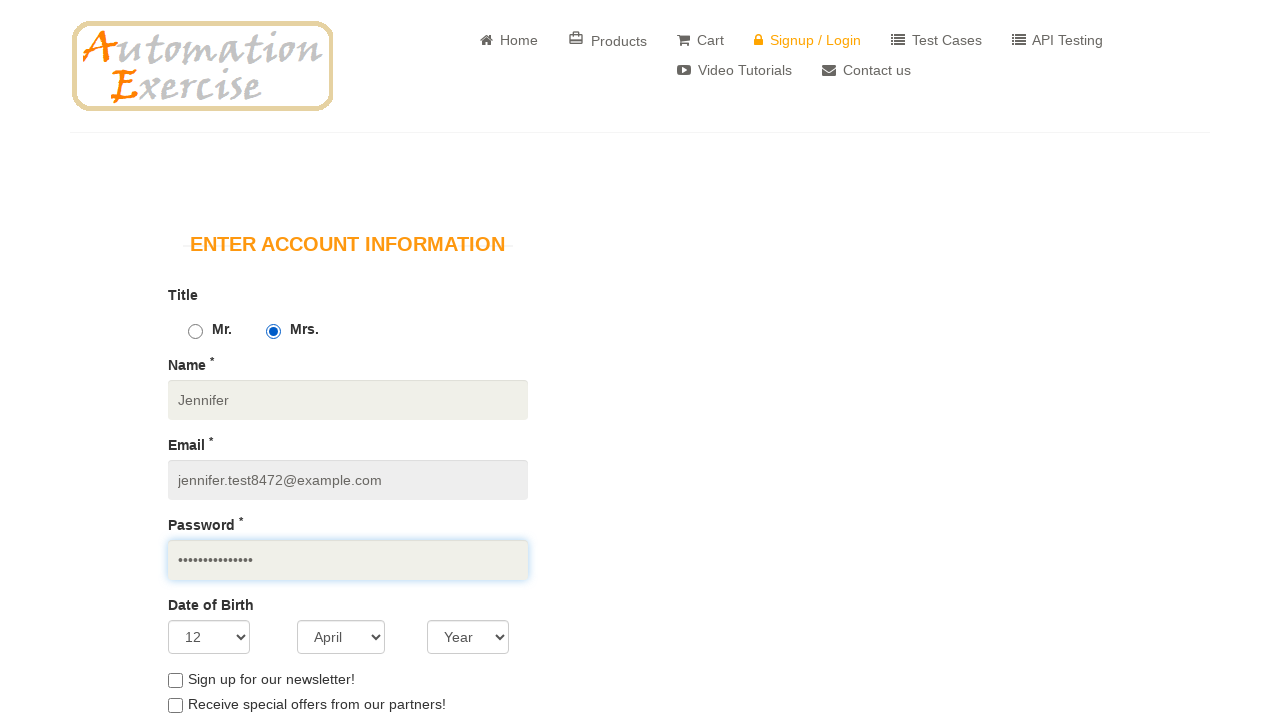

Selected year '1986' for date of birth on select#years
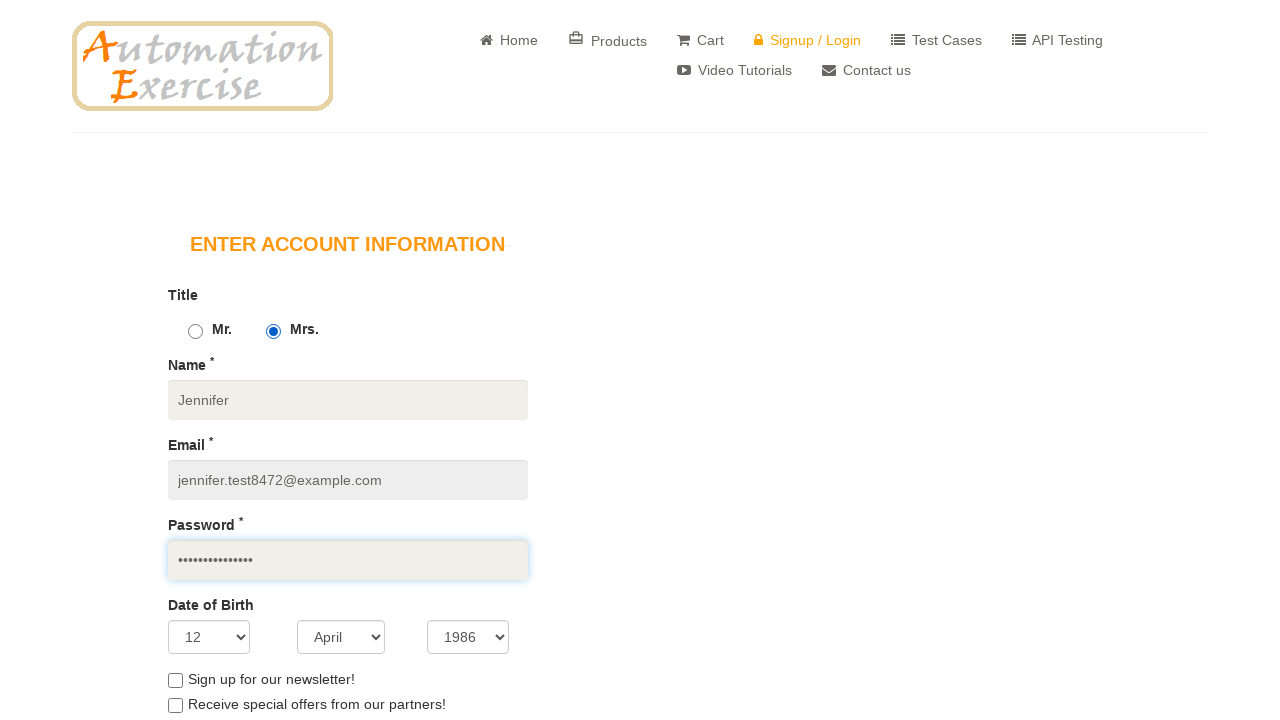

Checked 'Sign up for our newsletter!' checkbox at (175, 680) on input#newsletter
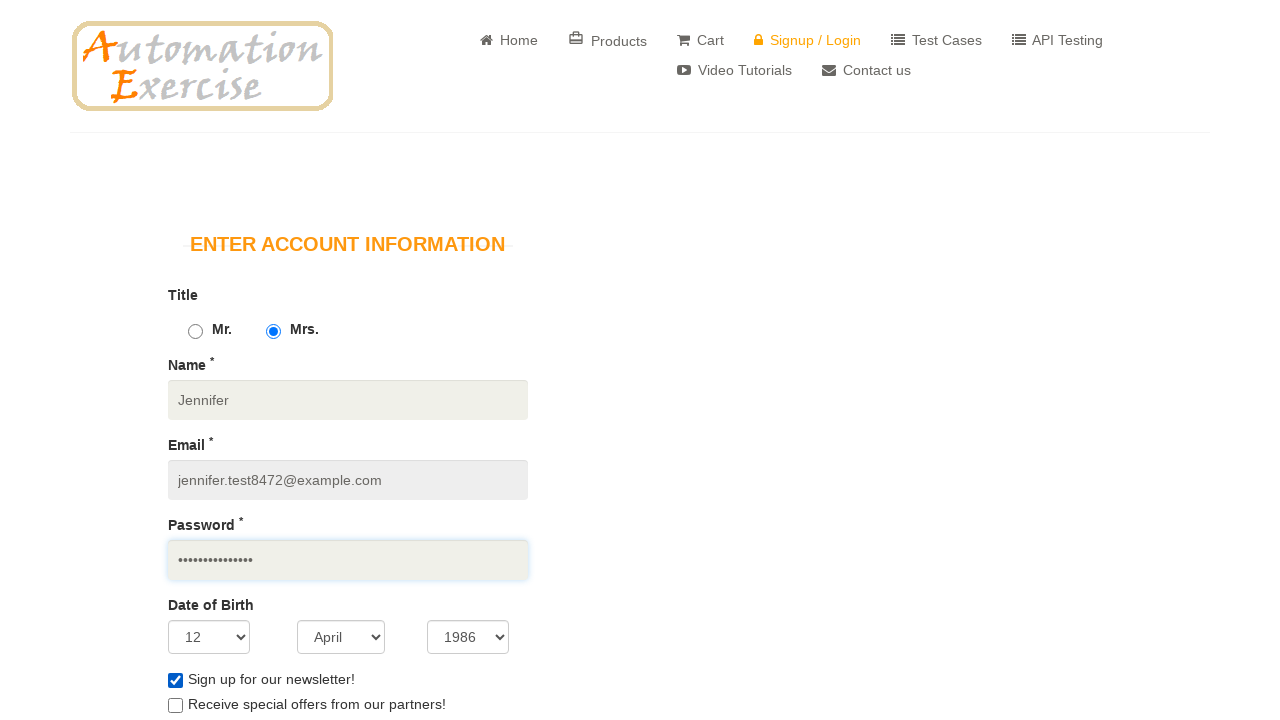

Checked 'Receive special offers from our partners!' checkbox at (175, 706) on input#optin
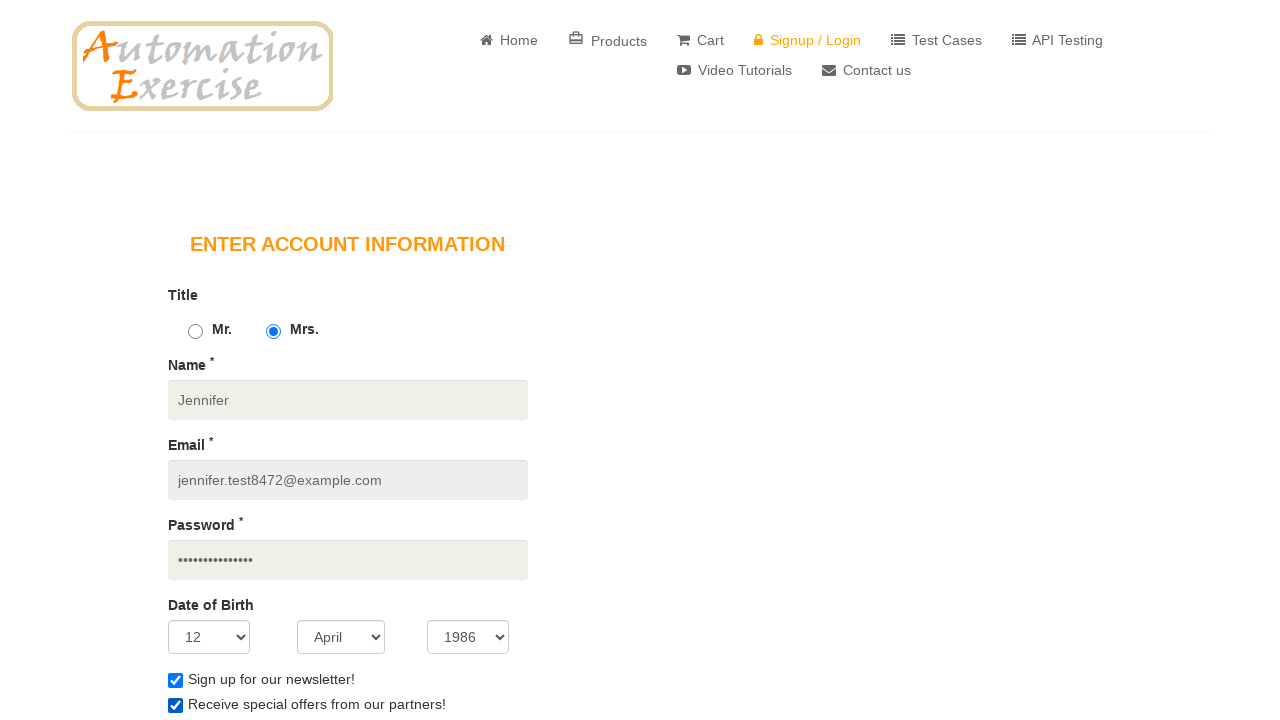

Entered first name 'Jennifer' in address information on input#first_name
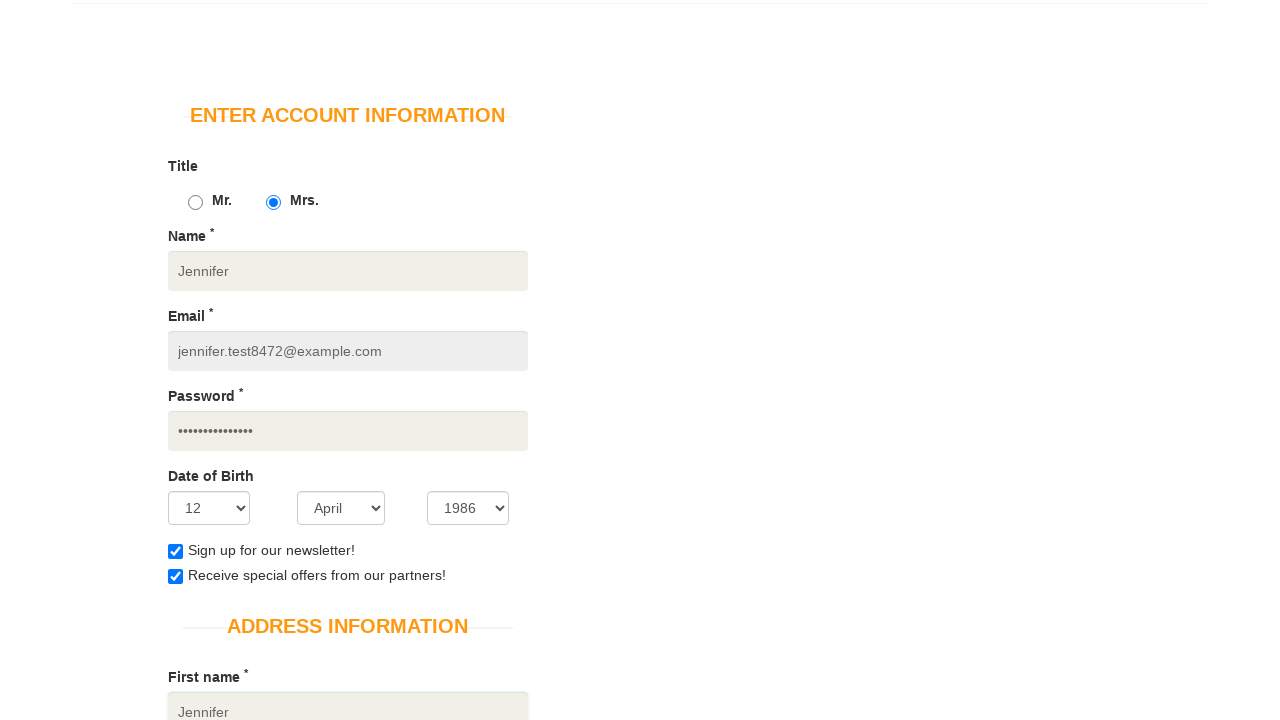

Entered last name 'Thompson' in address information on input#last_name
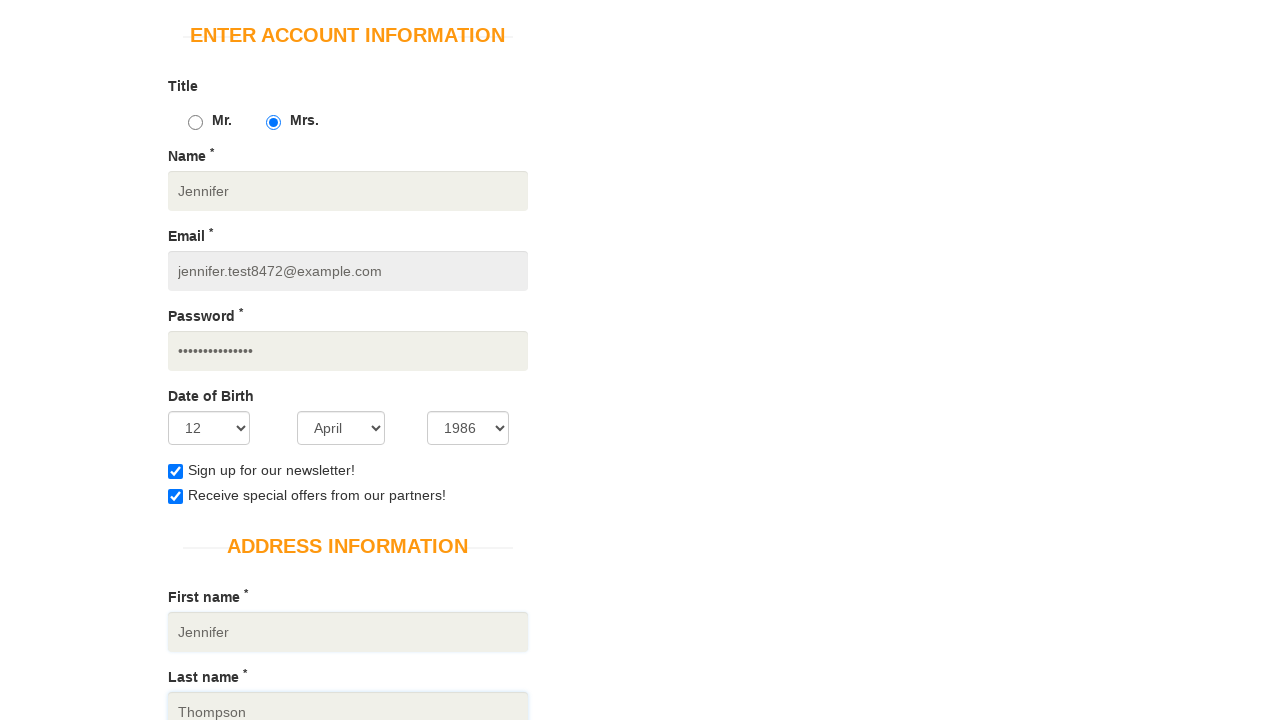

Entered company name 'Acme Technologies Inc' in address information on input#company
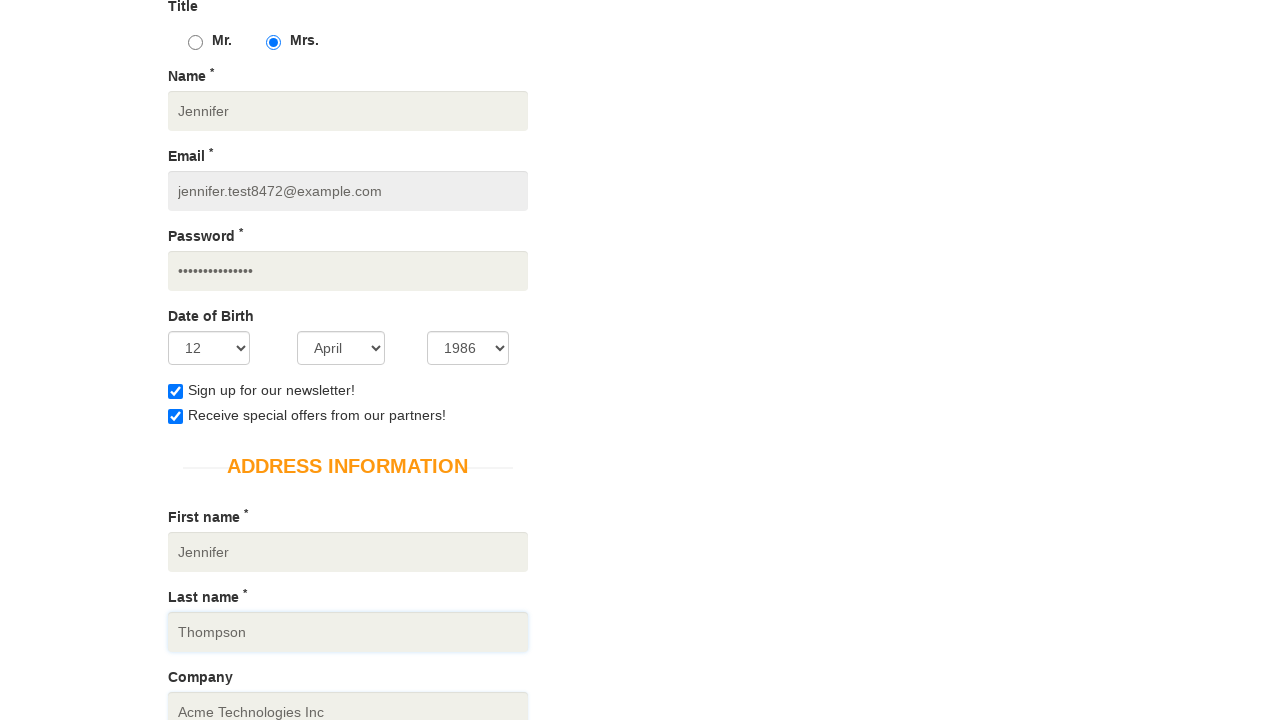

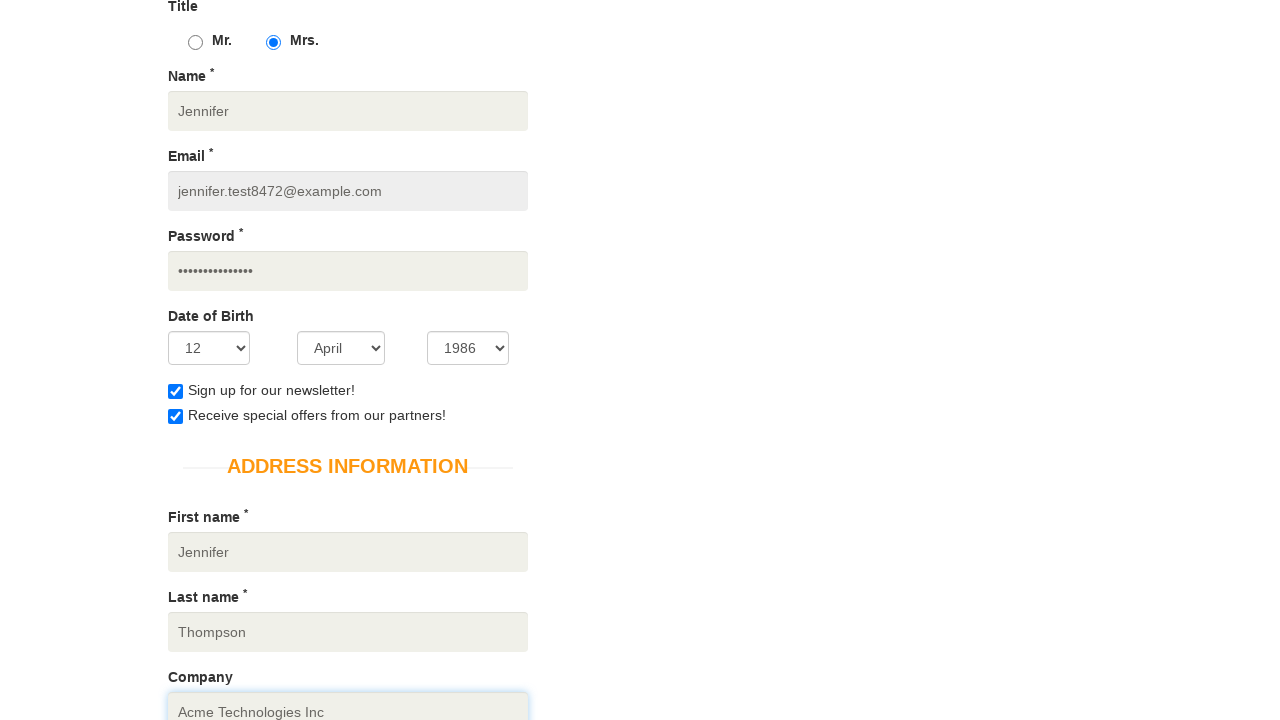